Navigates to the XPath practice page to verify session is established

Starting URL: https://selectorshub.com/xpath-practice-page/

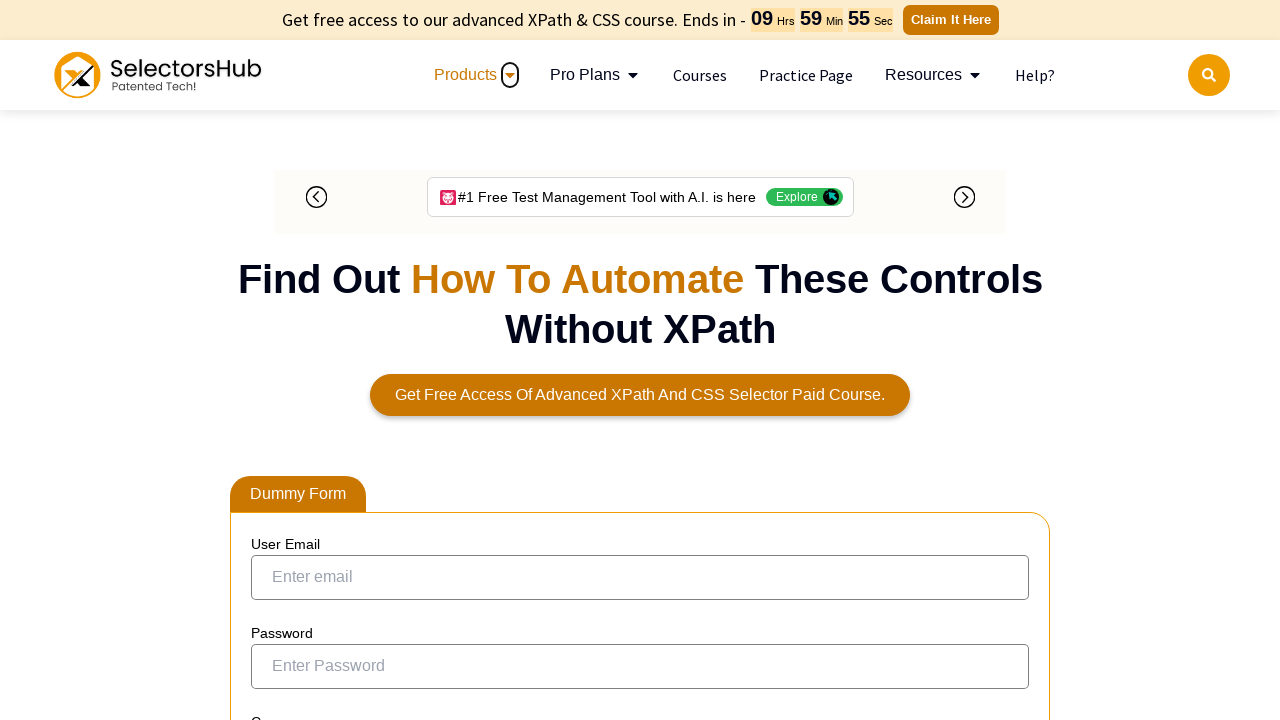

Waited for page to reach domcontentloaded state
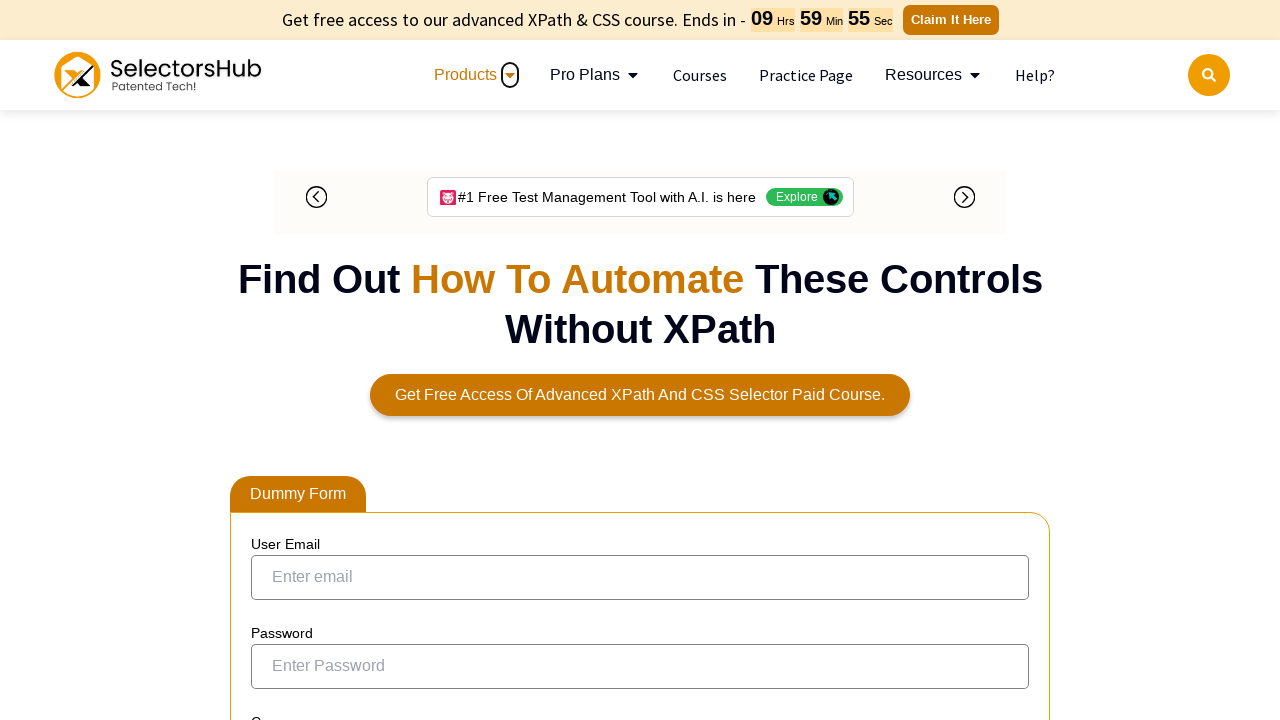

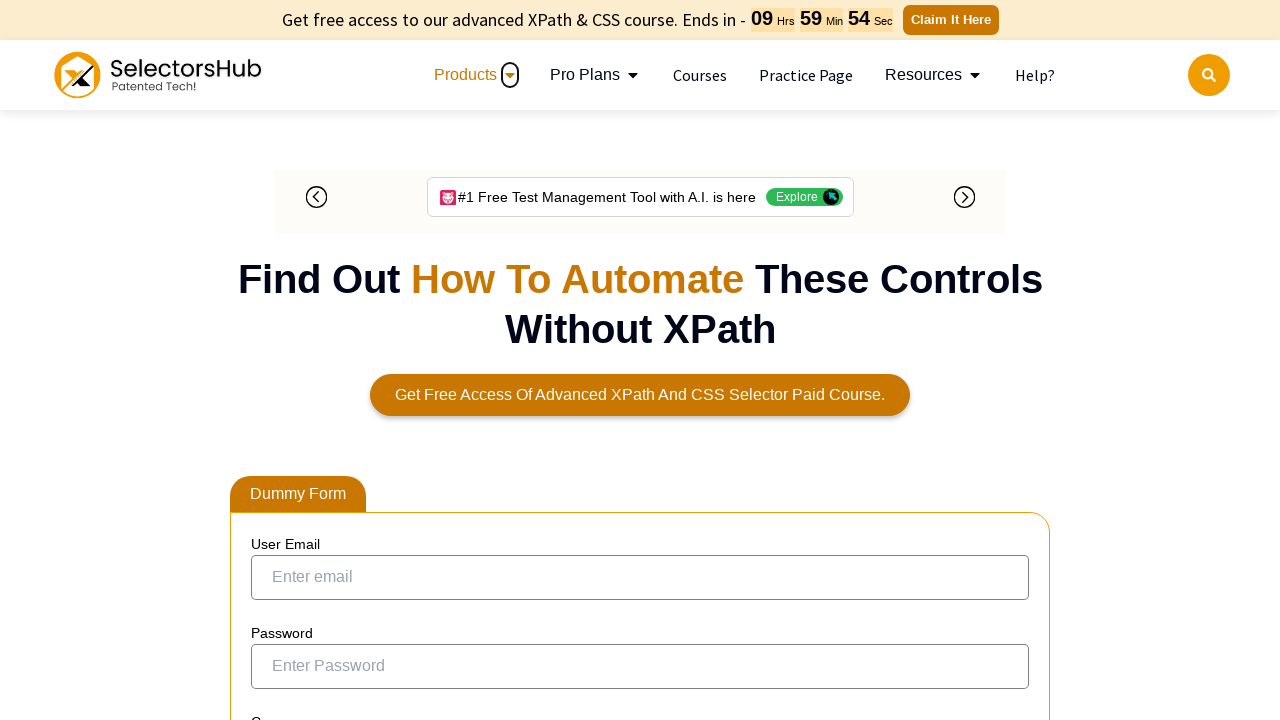